Tests checkbox interaction by selecting the last 2 checkboxes from a list of checkboxes on the automation practice page.

Starting URL: https://rahulshettyacademy.com/AutomationPractice/

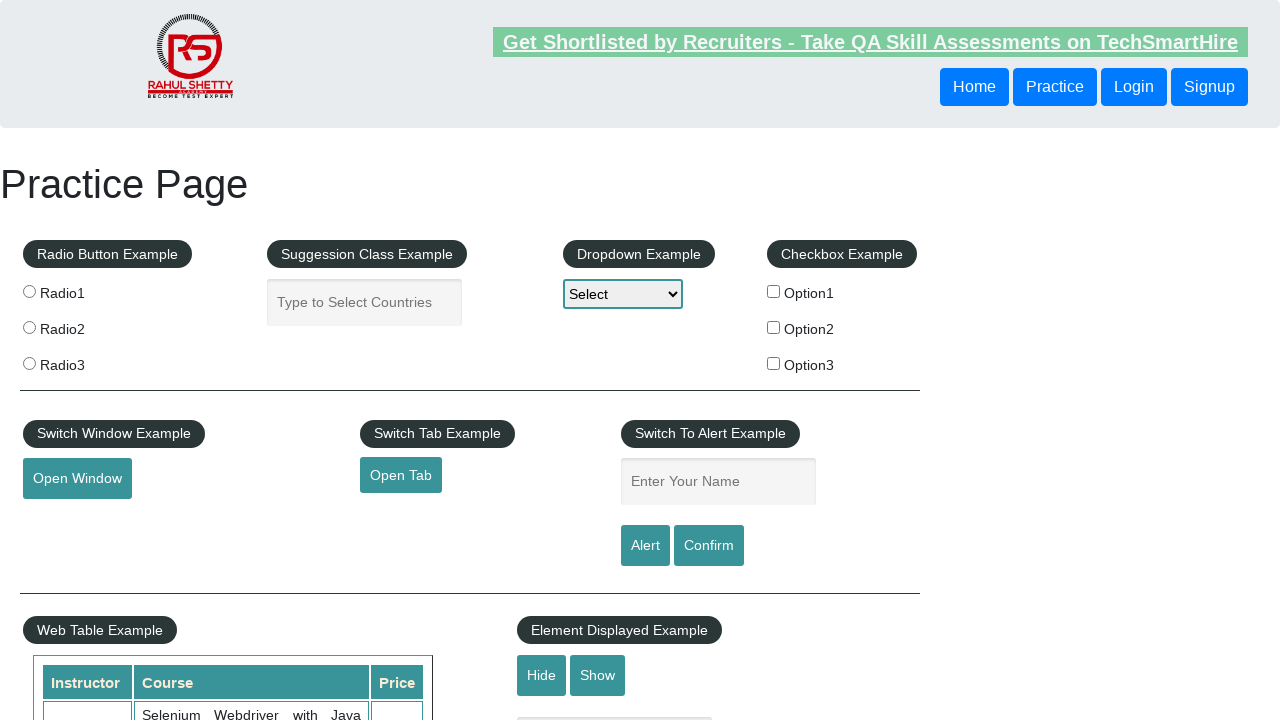

Located all checkboxes on the automation practice page
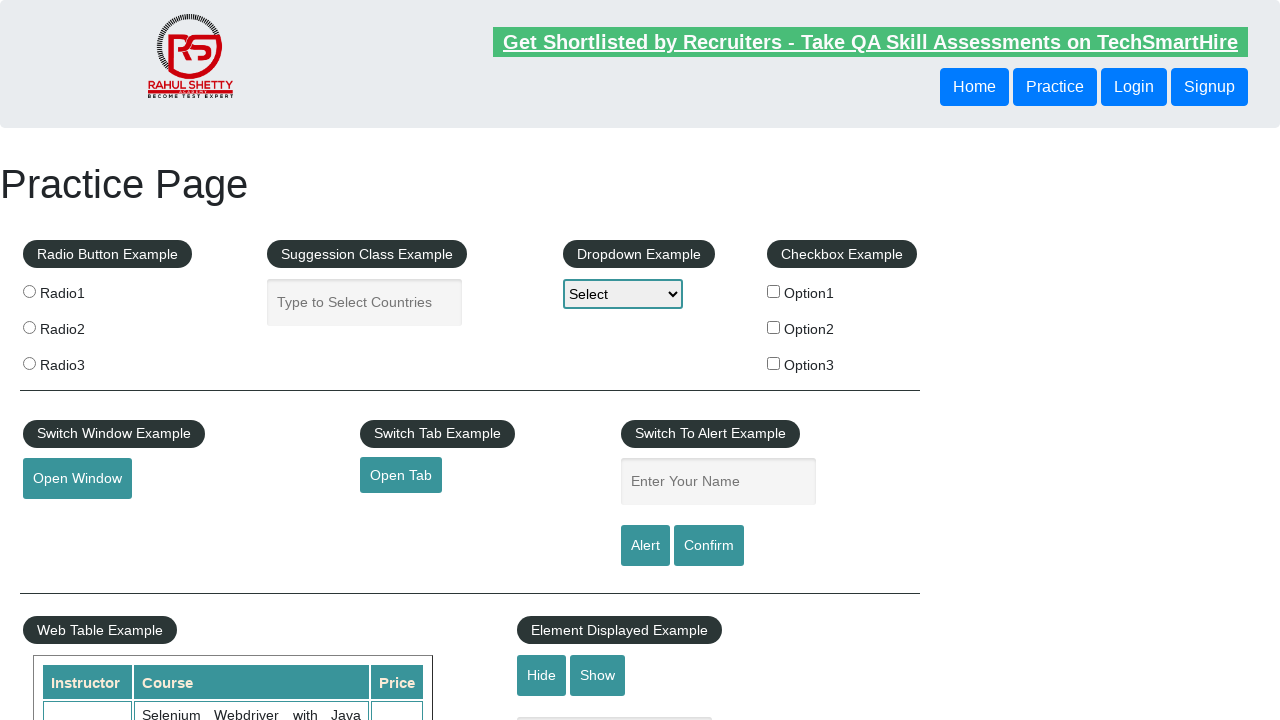

Waited for first checkbox to be available
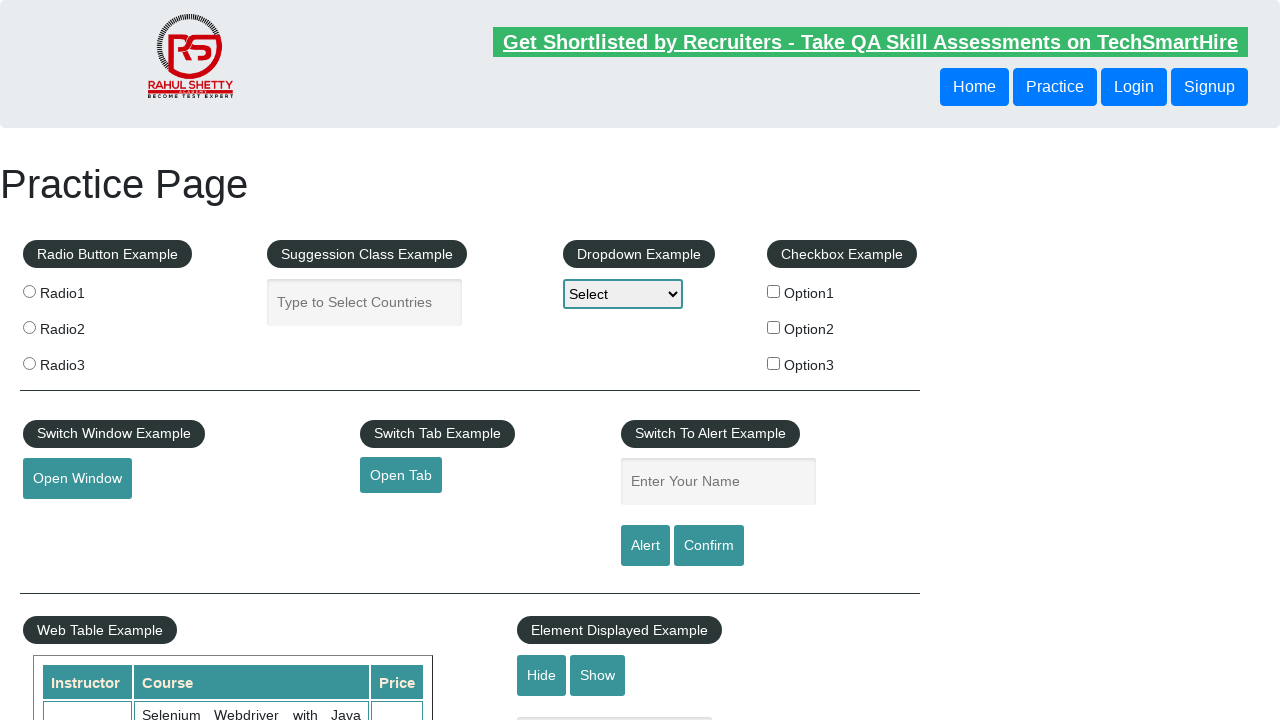

Retrieved total checkbox count: 3 checkboxes found
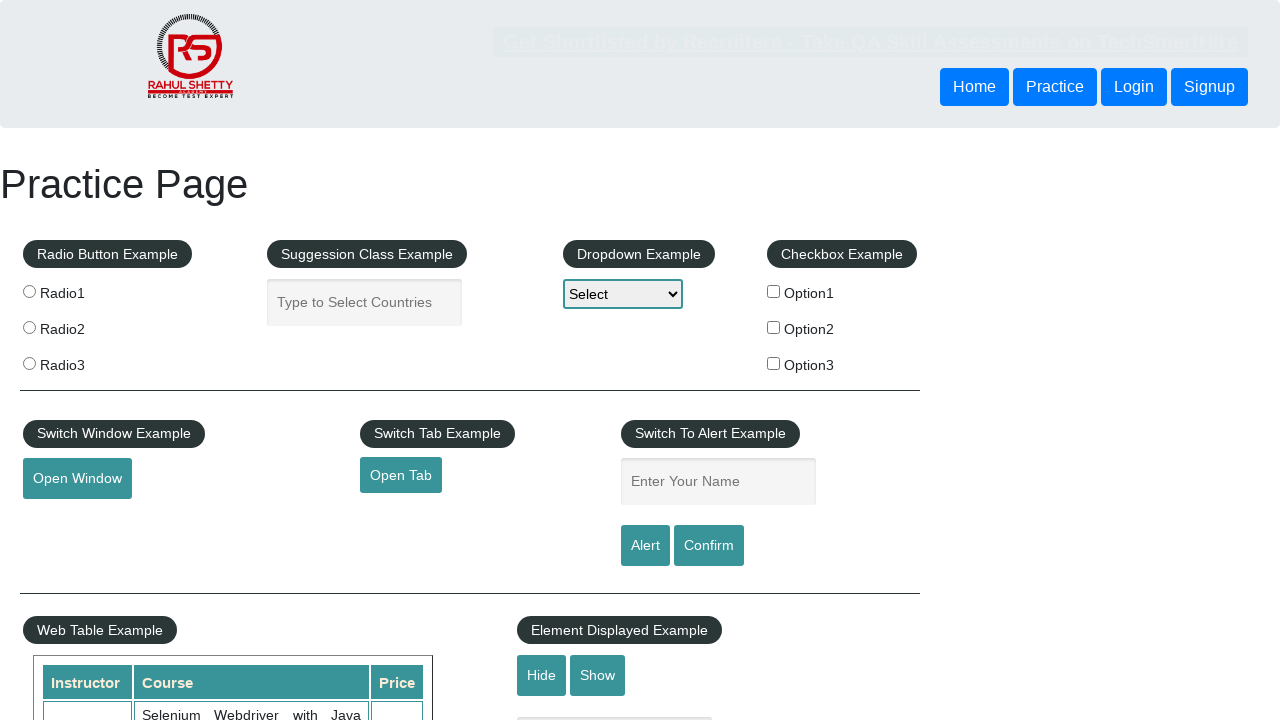

Selected the second to last checkbox (index 1) at (774, 327) on input[type='checkbox'] >> nth=1
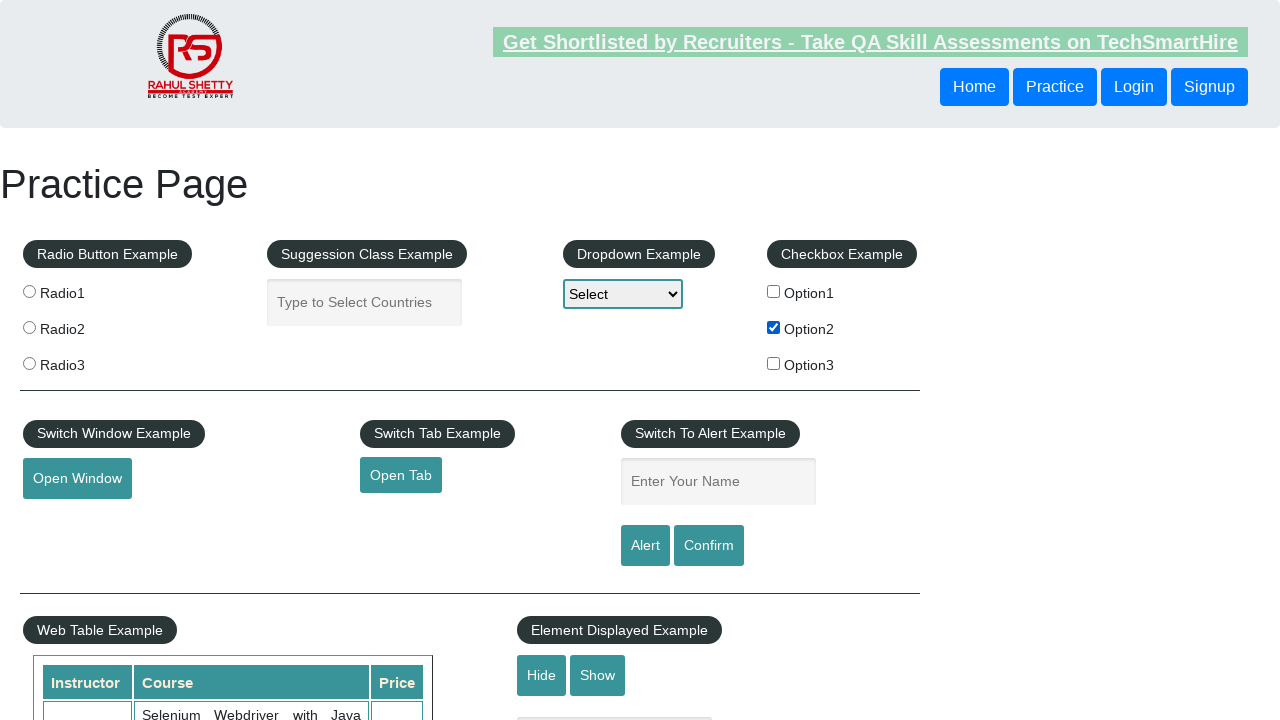

Selected the last checkbox (index 2) at (774, 363) on input[type='checkbox'] >> nth=2
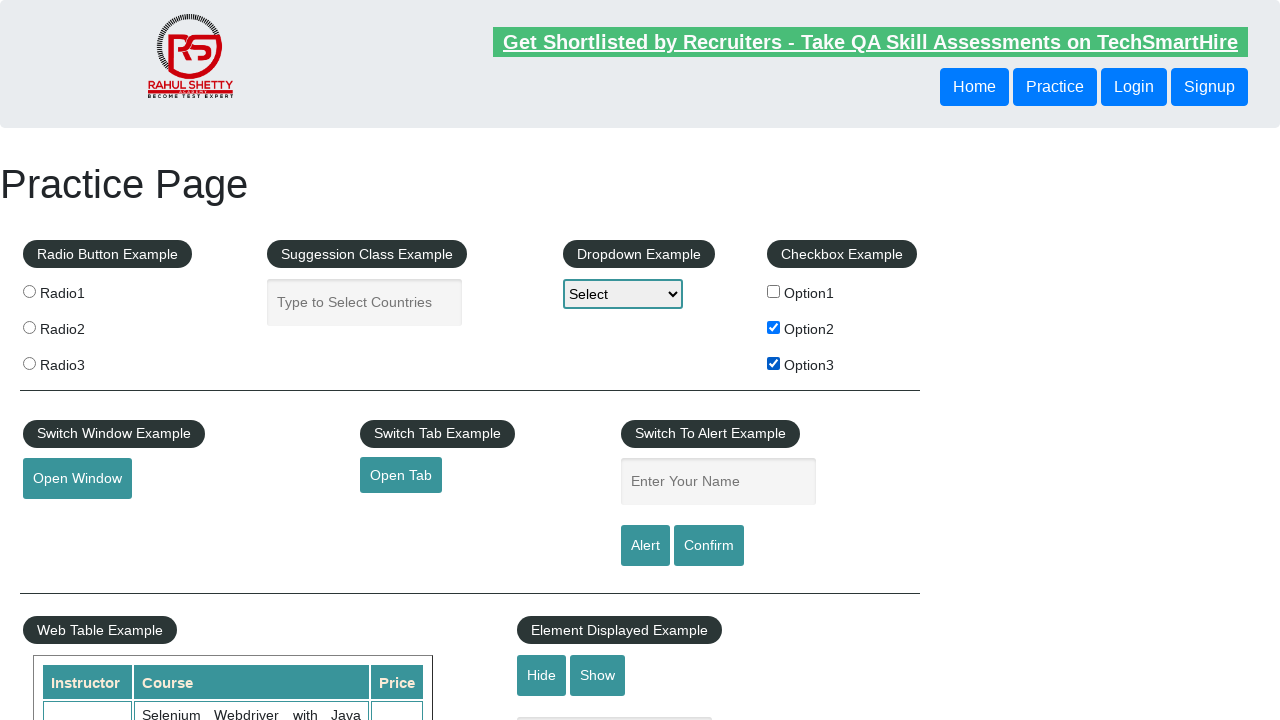

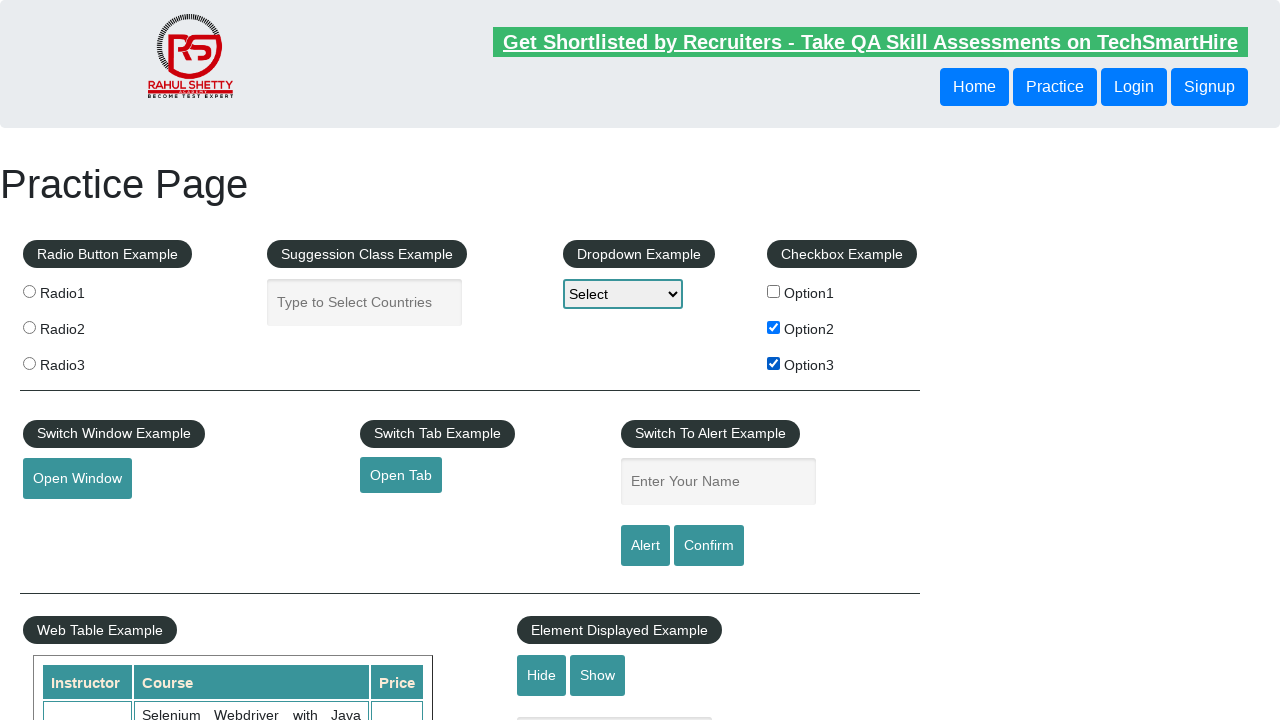